Navigates to the EPFO India website and verifies that links are present on the page

Starting URL: https://www.epfindia.gov.in/site_en/index.php

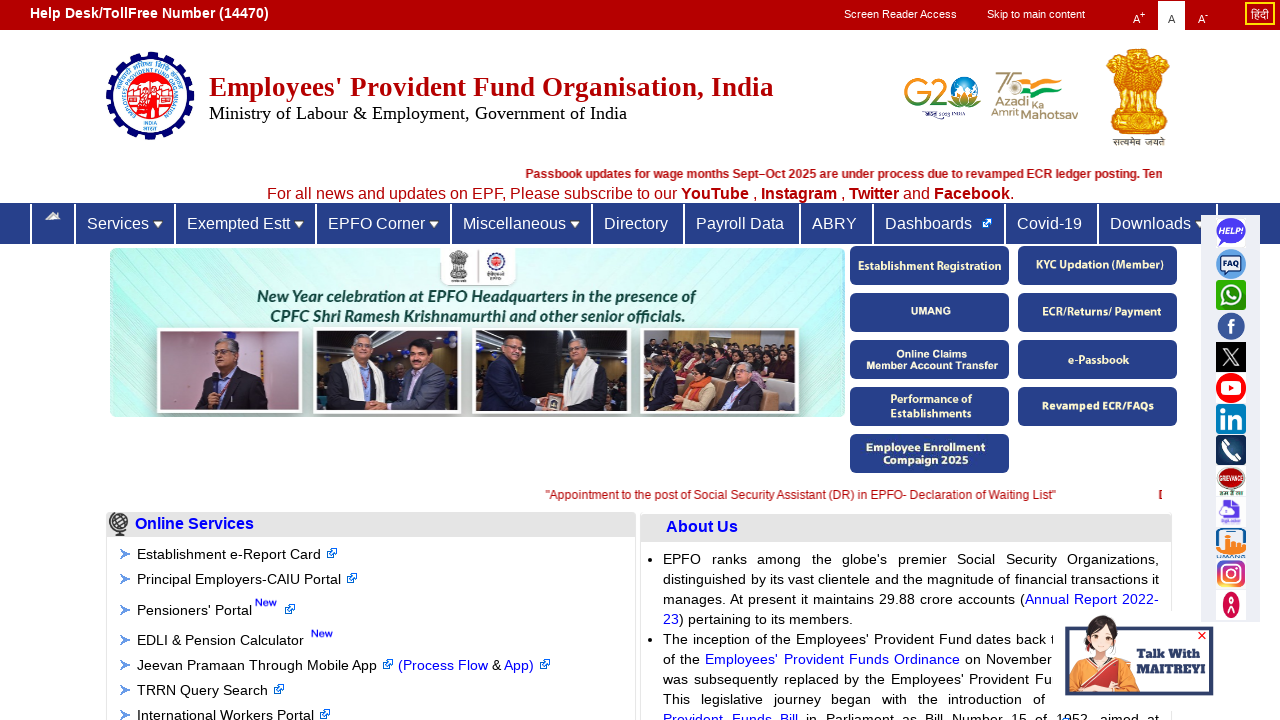

Navigated to EPFO India website homepage
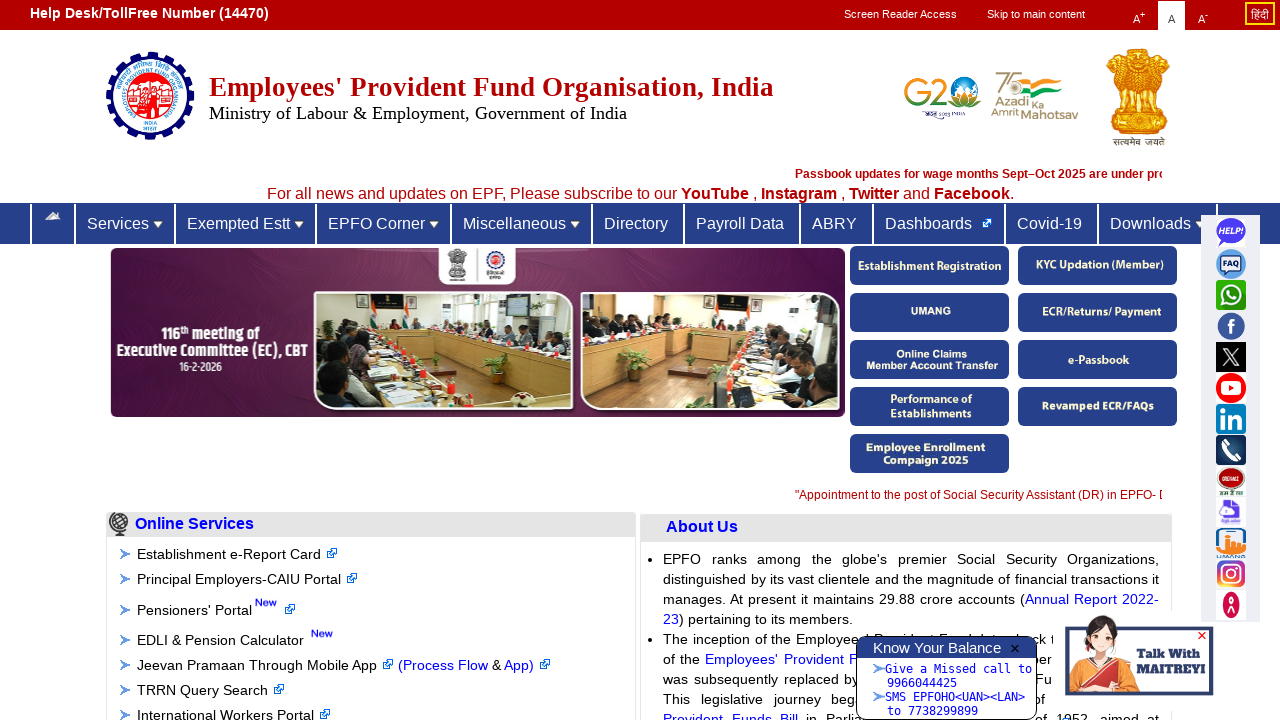

Waited for links to be visible on the page
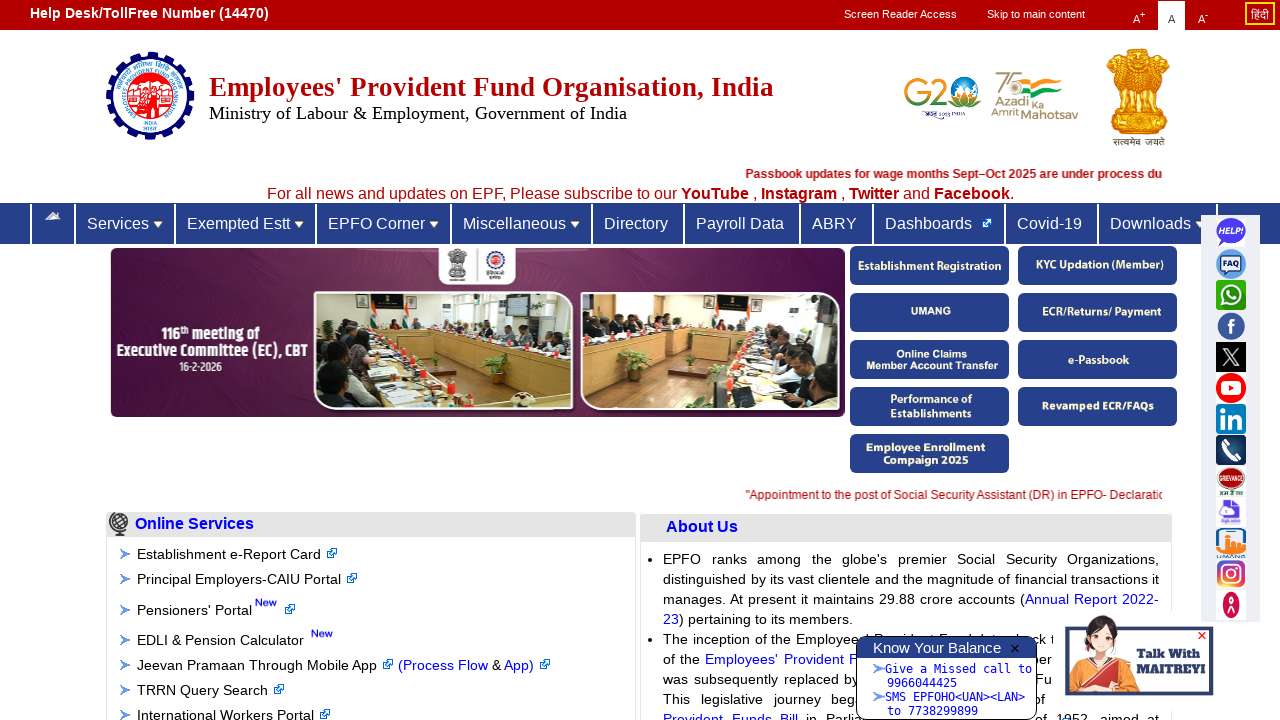

Found 527 links on the page
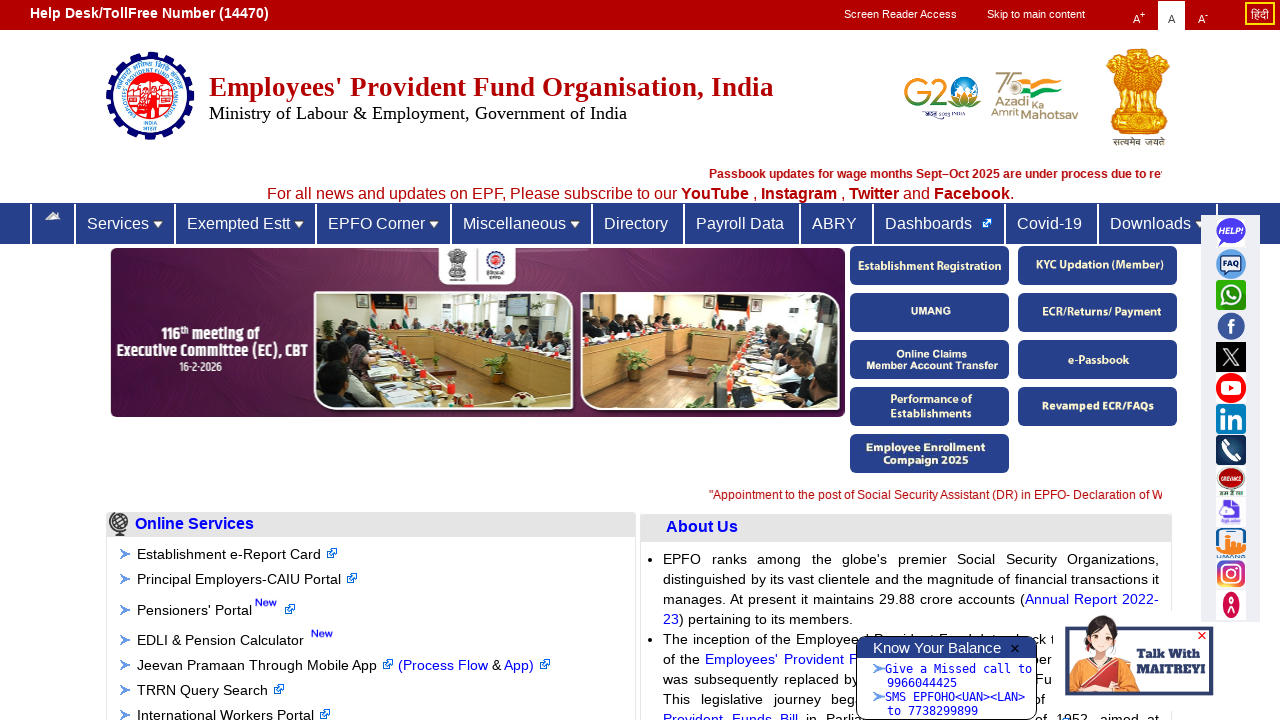

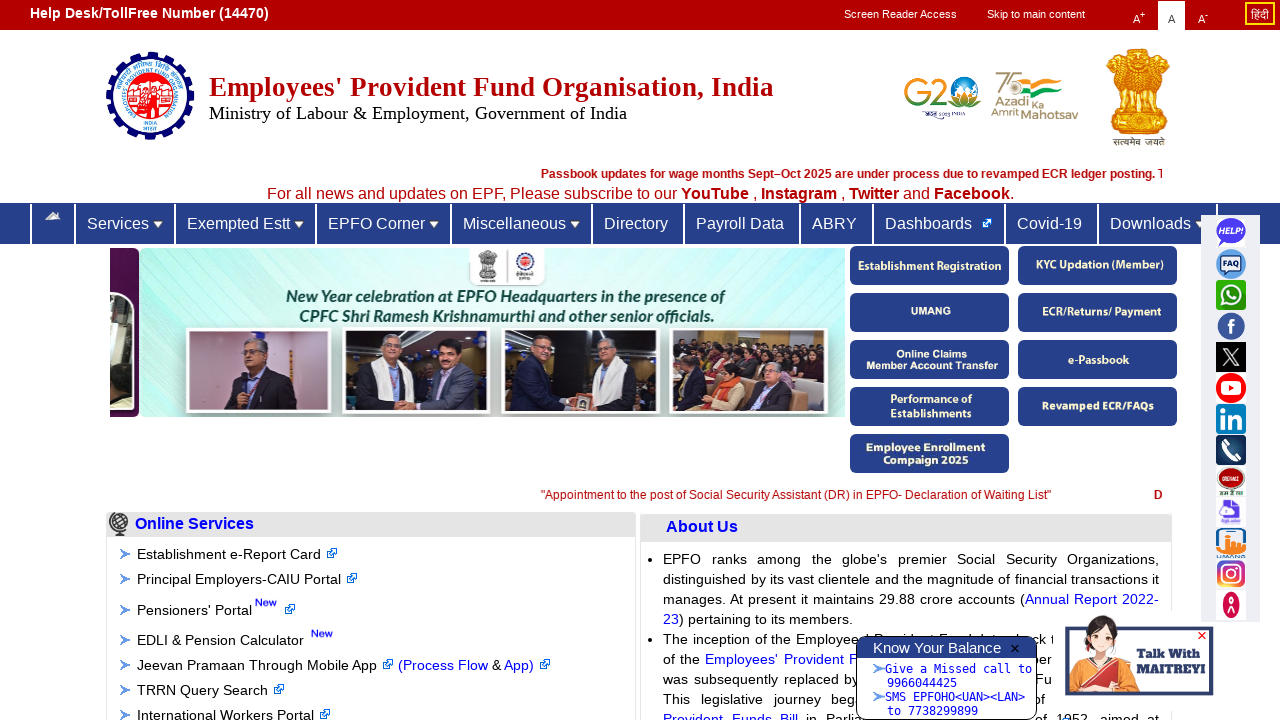